Tests adding a new todo item to the TodoMVC application by clicking the input field, typing a todo text, and pressing Enter to submit.

Starting URL: https://demo.playwright.dev/todomvc/#/

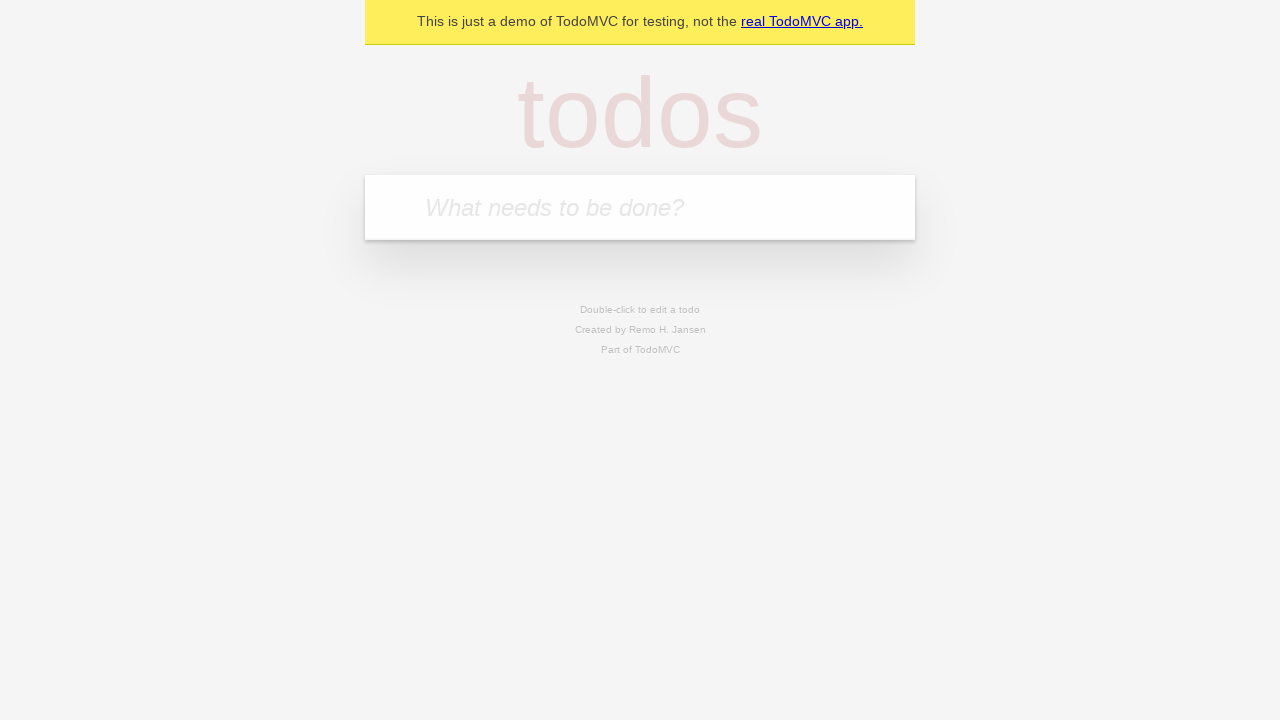

Clicked on the todo input field at (640, 207) on internal:attr=[placeholder="What needs to be done?"i]
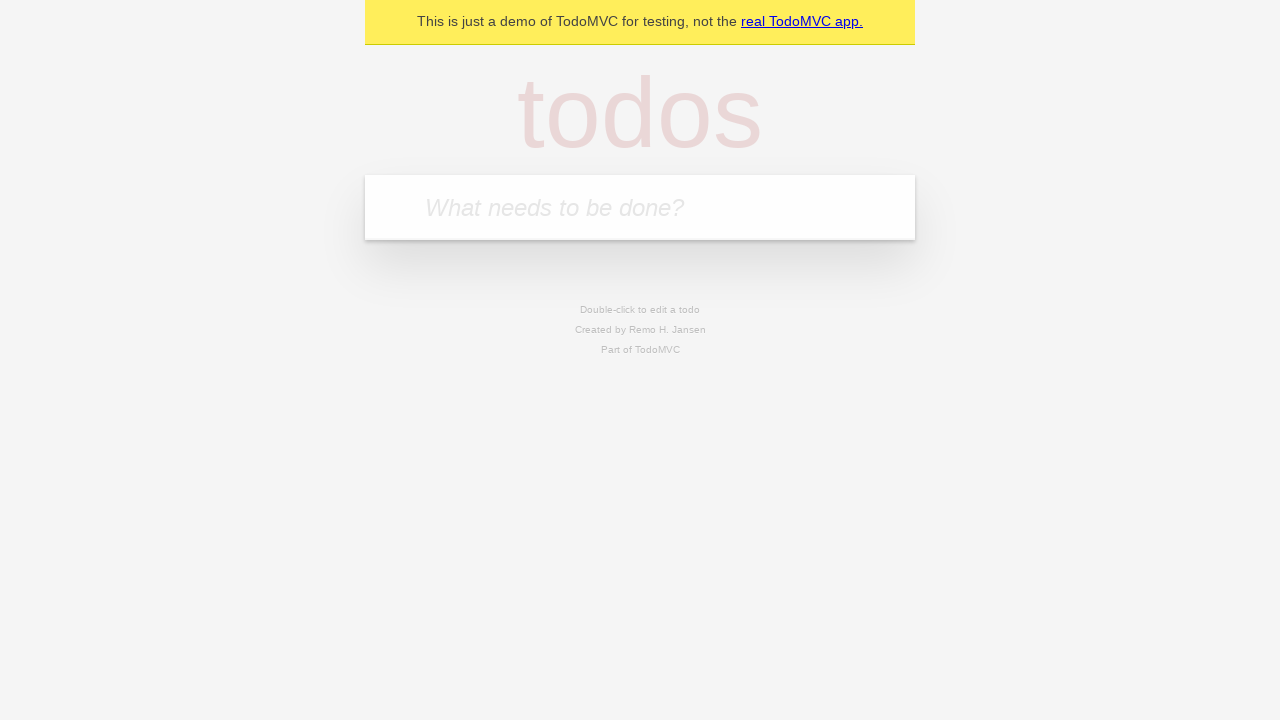

Filled todo input field with 'Create first playwright scenario' on internal:attr=[placeholder="What needs to be done?"i]
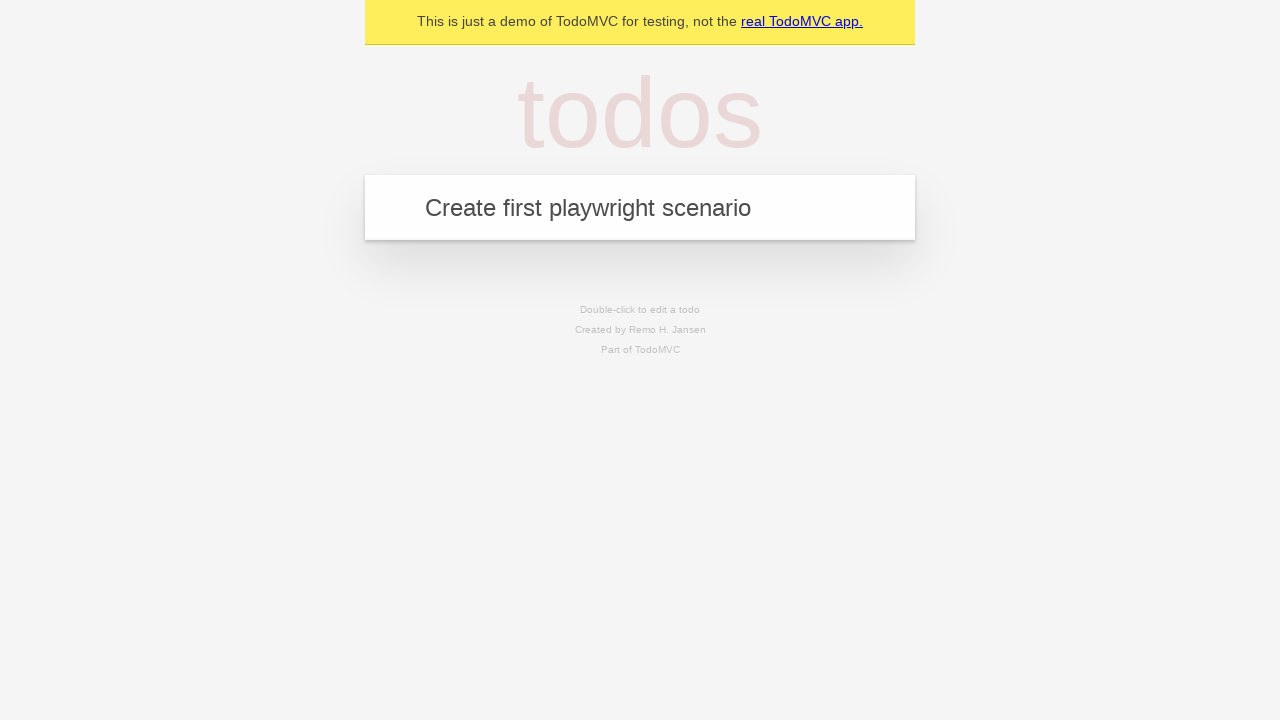

Pressed Enter to submit the todo item on internal:attr=[placeholder="What needs to be done?"i]
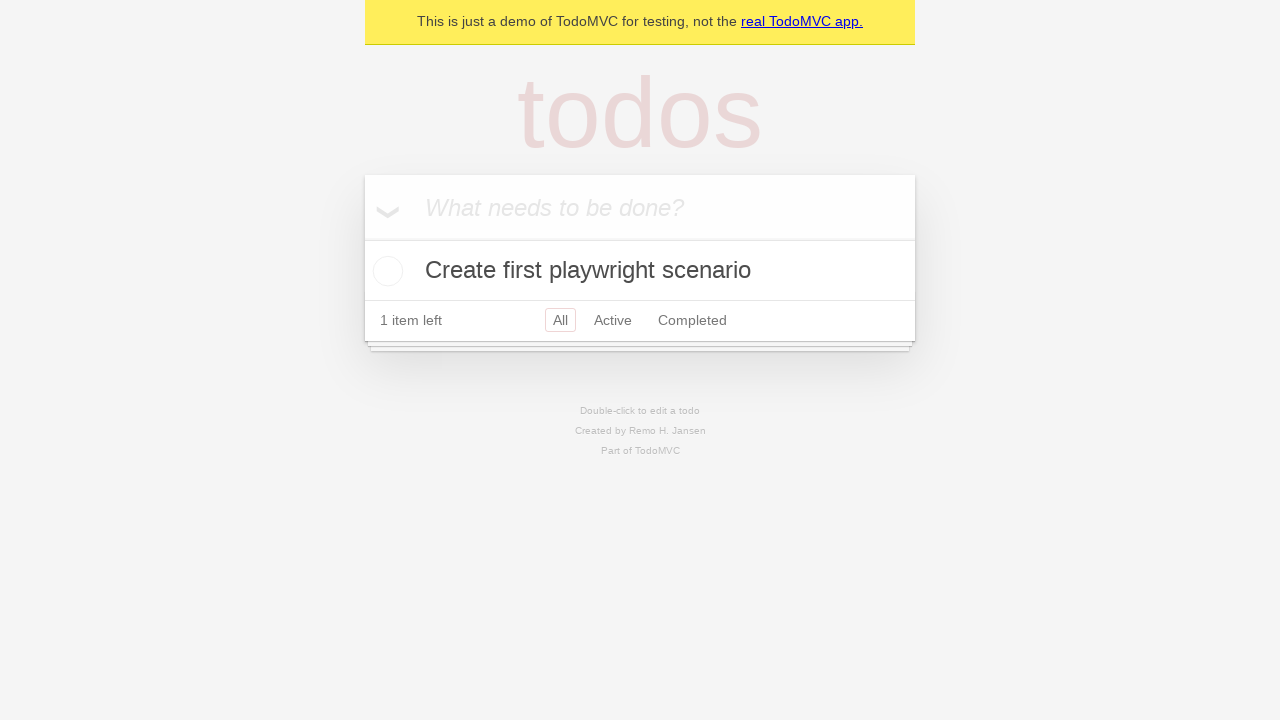

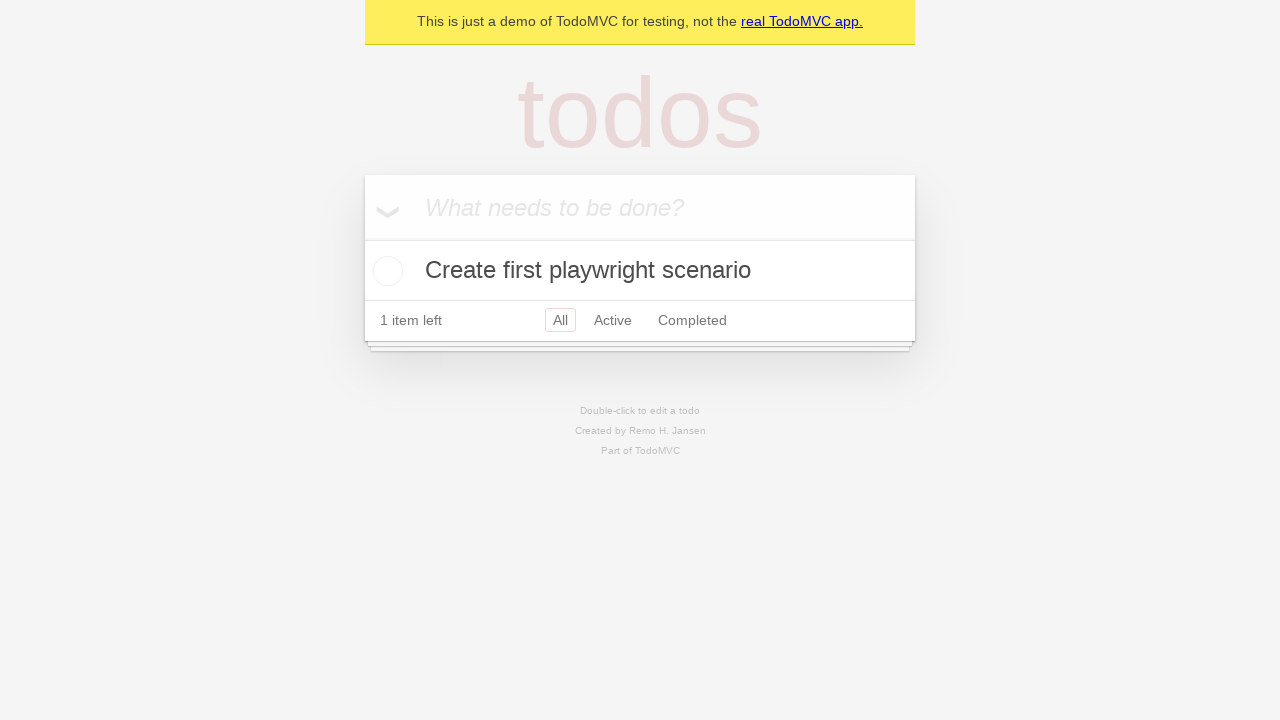